Tests the date picker functionality on the CELEC production graphs portal by opening a calendar, selecting a specific year, month, and day, then clicking the CSV download button.

Starting URL: https://generacioncsr.celec.gob.ec/graficasproduccion/

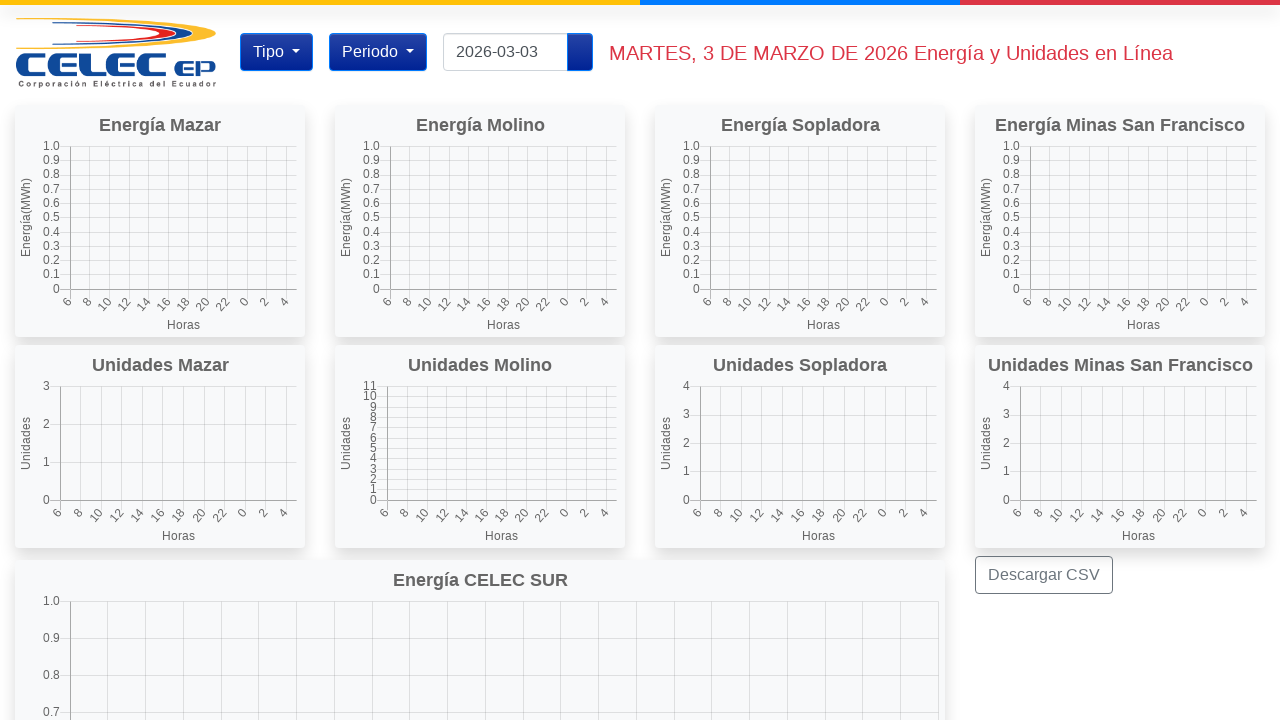

Page body loaded successfully
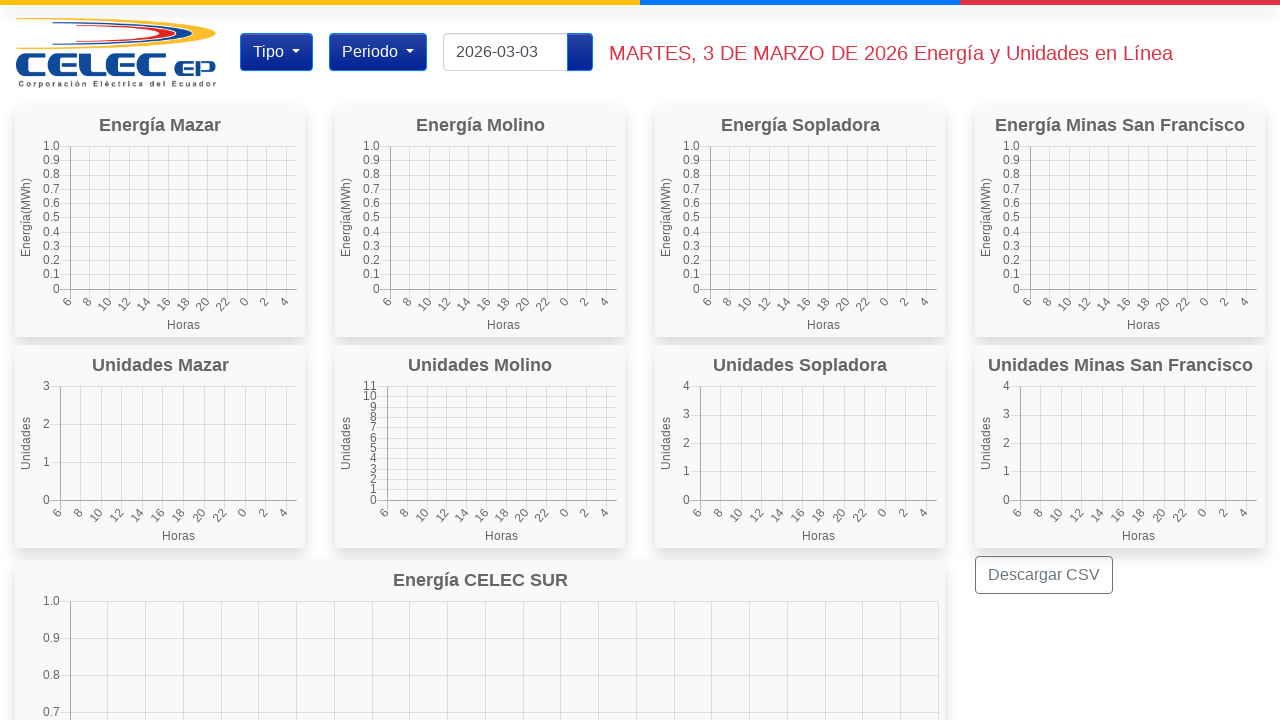

Clicked on calendar to open date picker at (580, 52) on .calendar
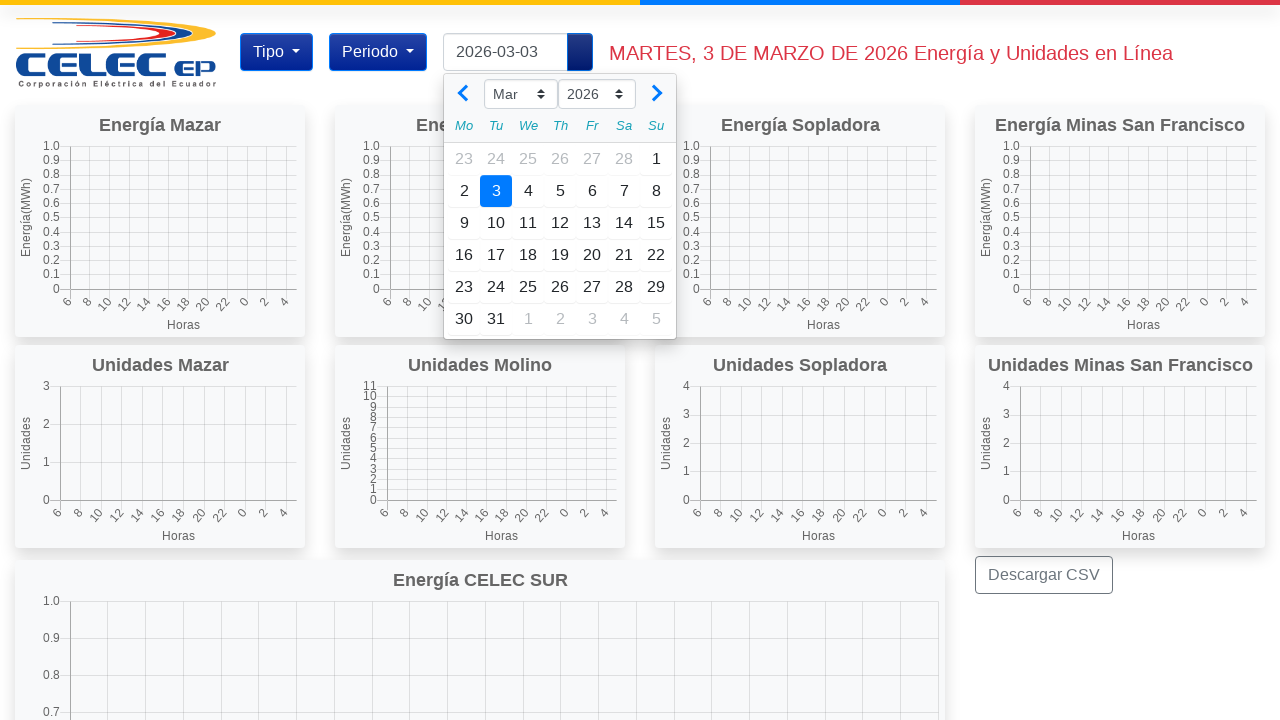

Date picker appeared with day selection options
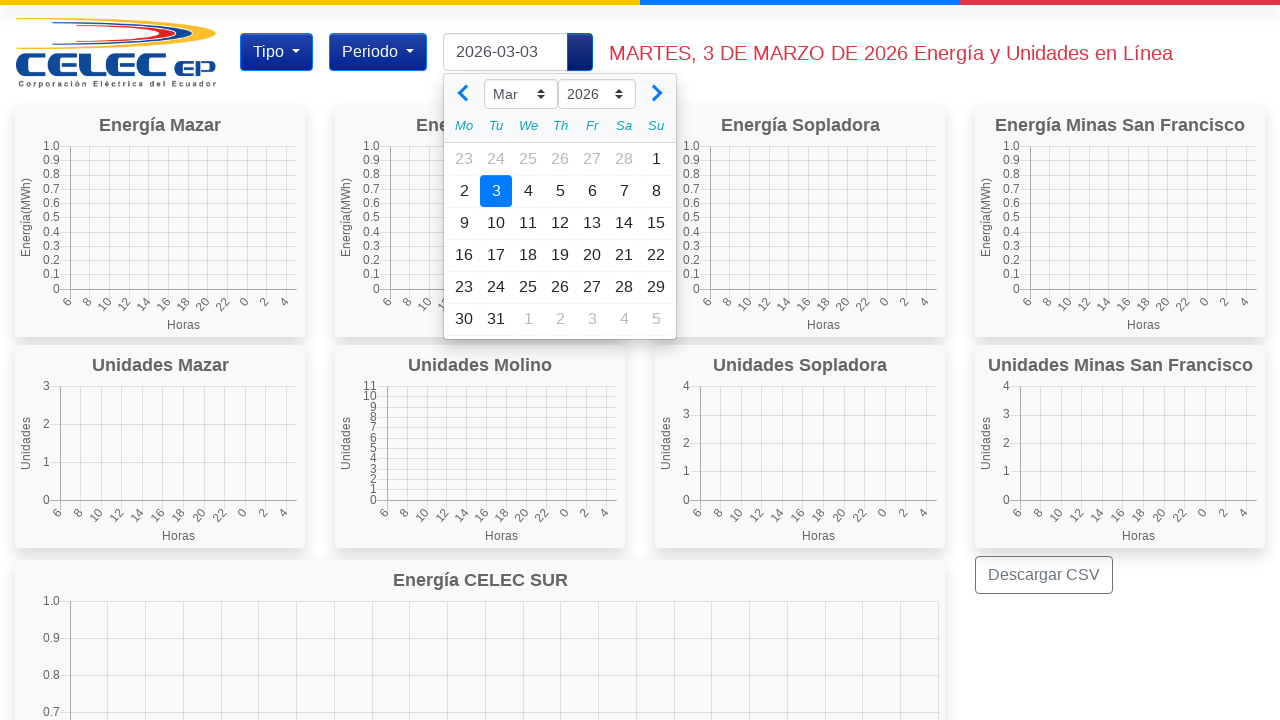

Selected year 2024 from year dropdown on select[title="Select year"]
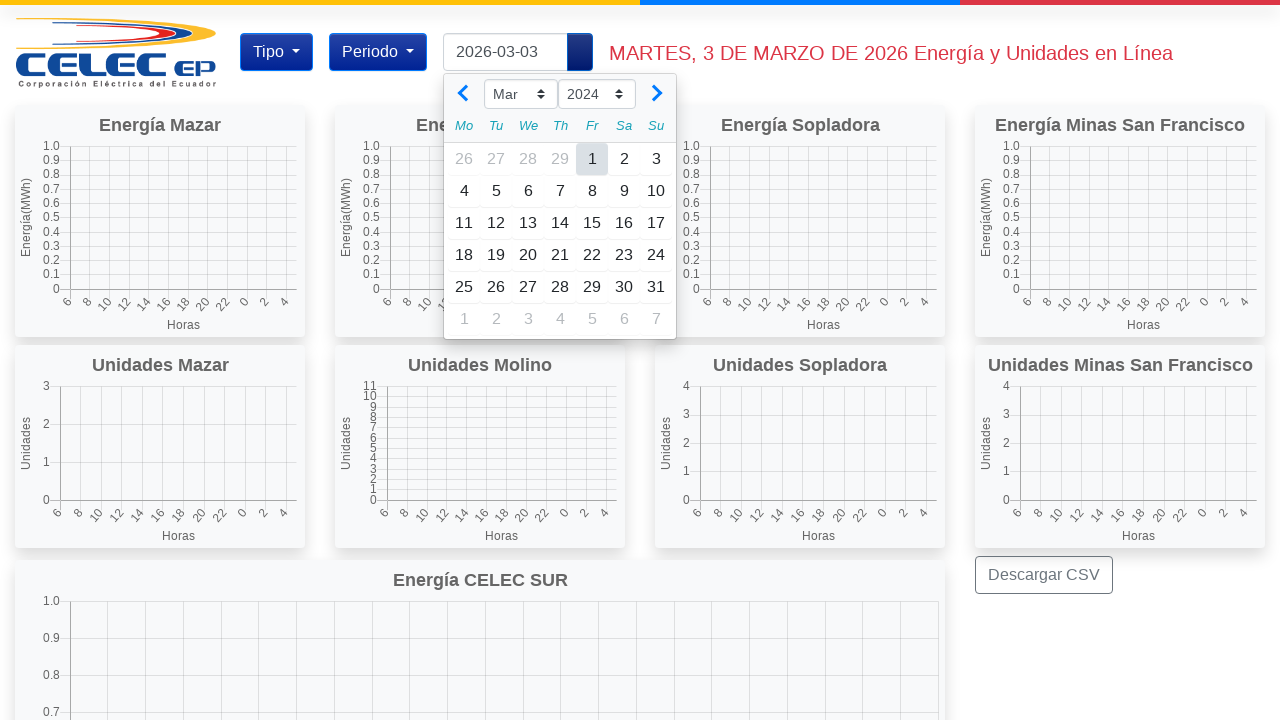

Selected September from month dropdown on select[title="Select month"]
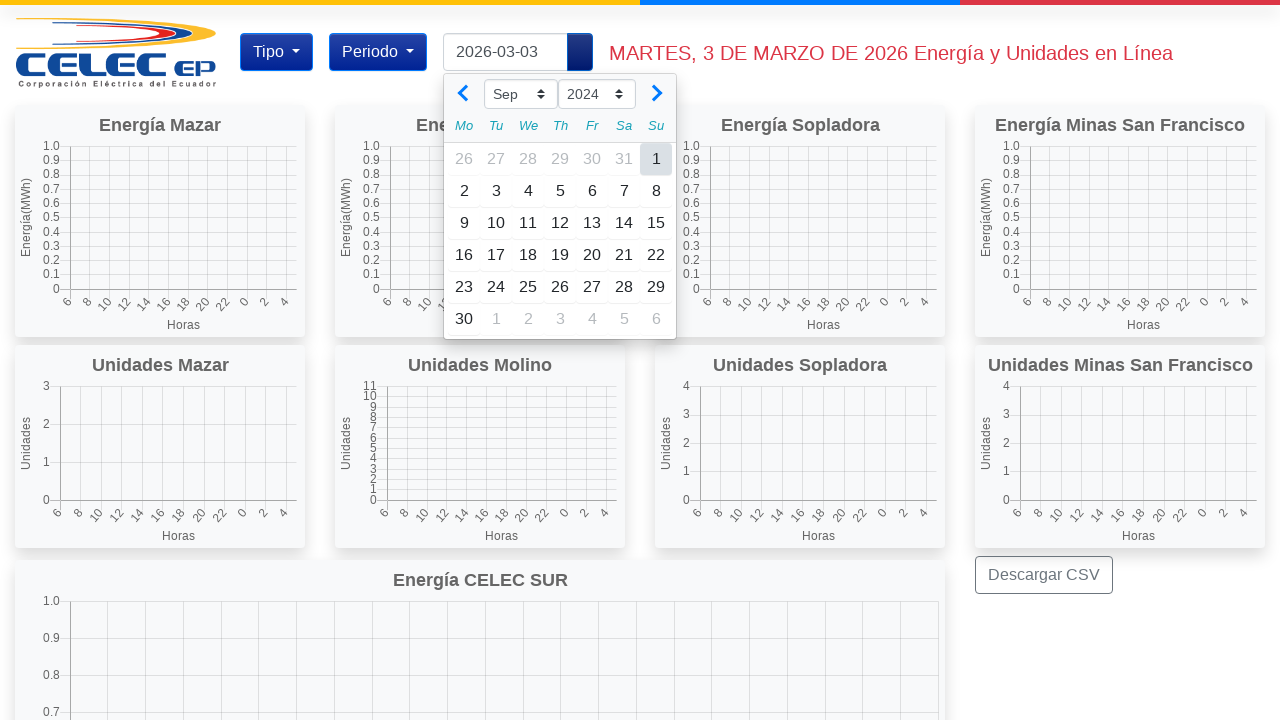

Calendar updated with September 2024
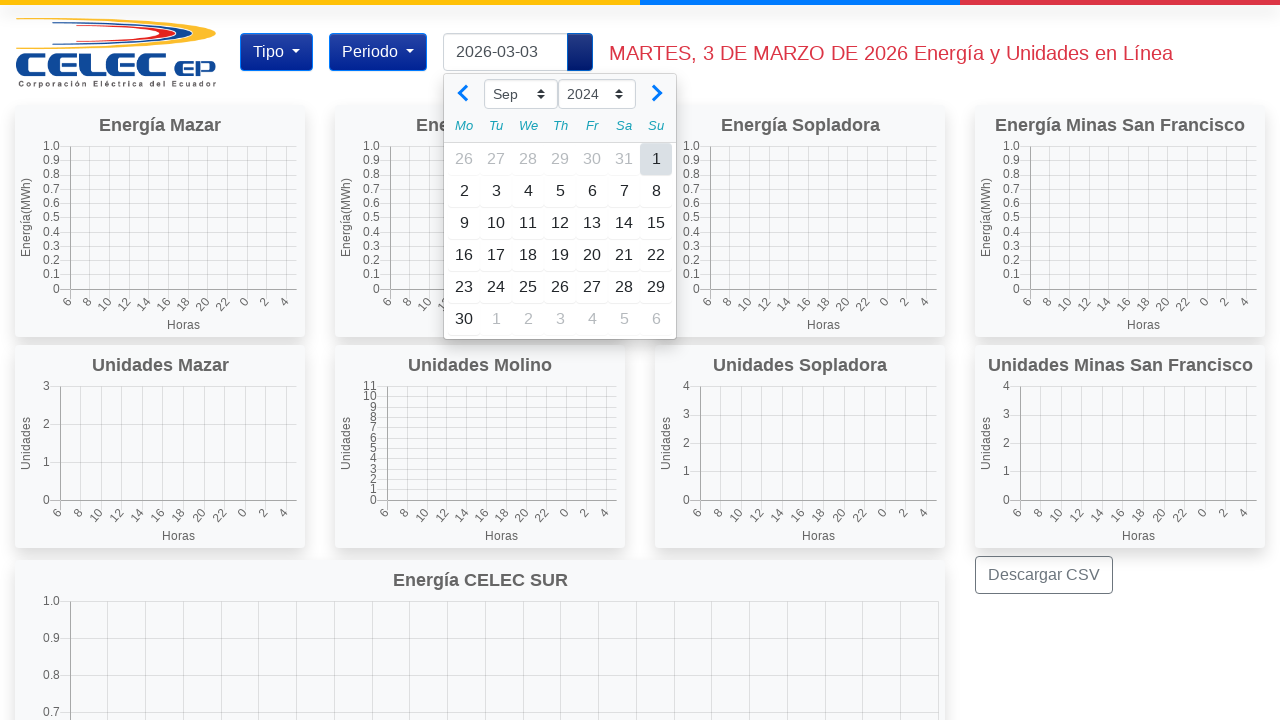

Selected day 15 from the calendar at (656, 223) on .ngb-dp-day:not(.disabled):not(.hidden):not(.outside) >> internal:has-text="15"i
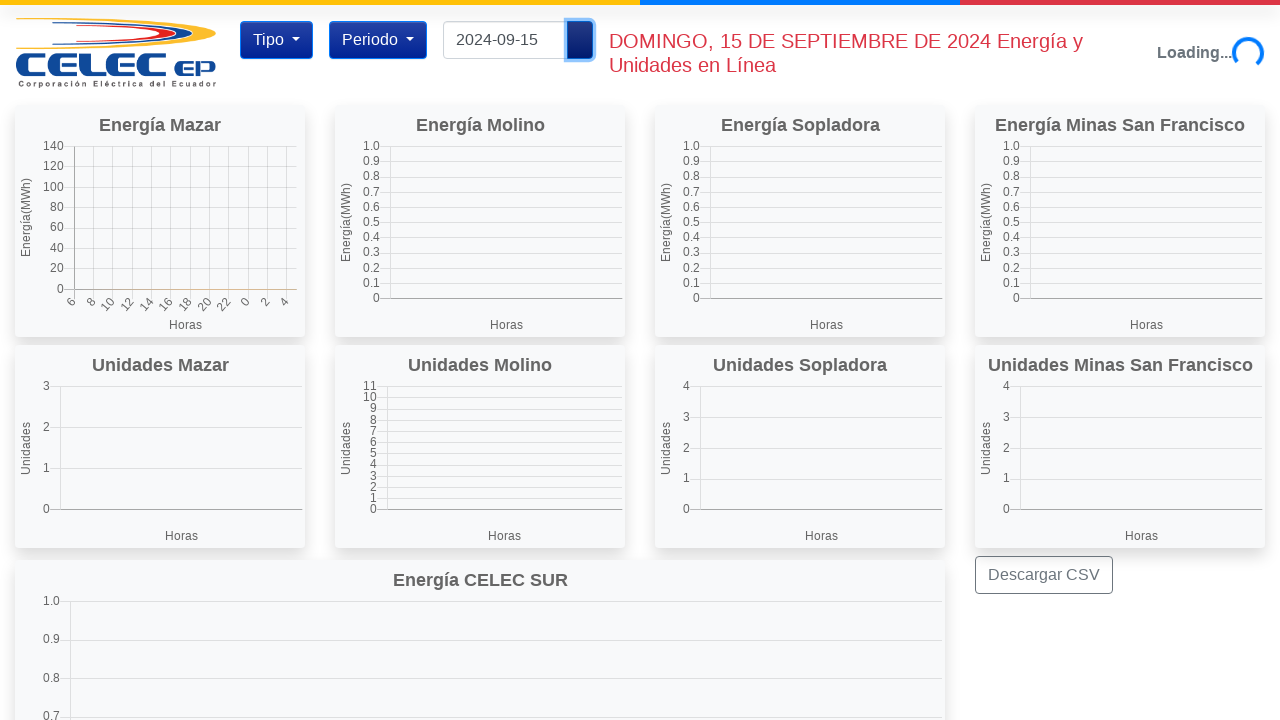

Data loaded after date selection
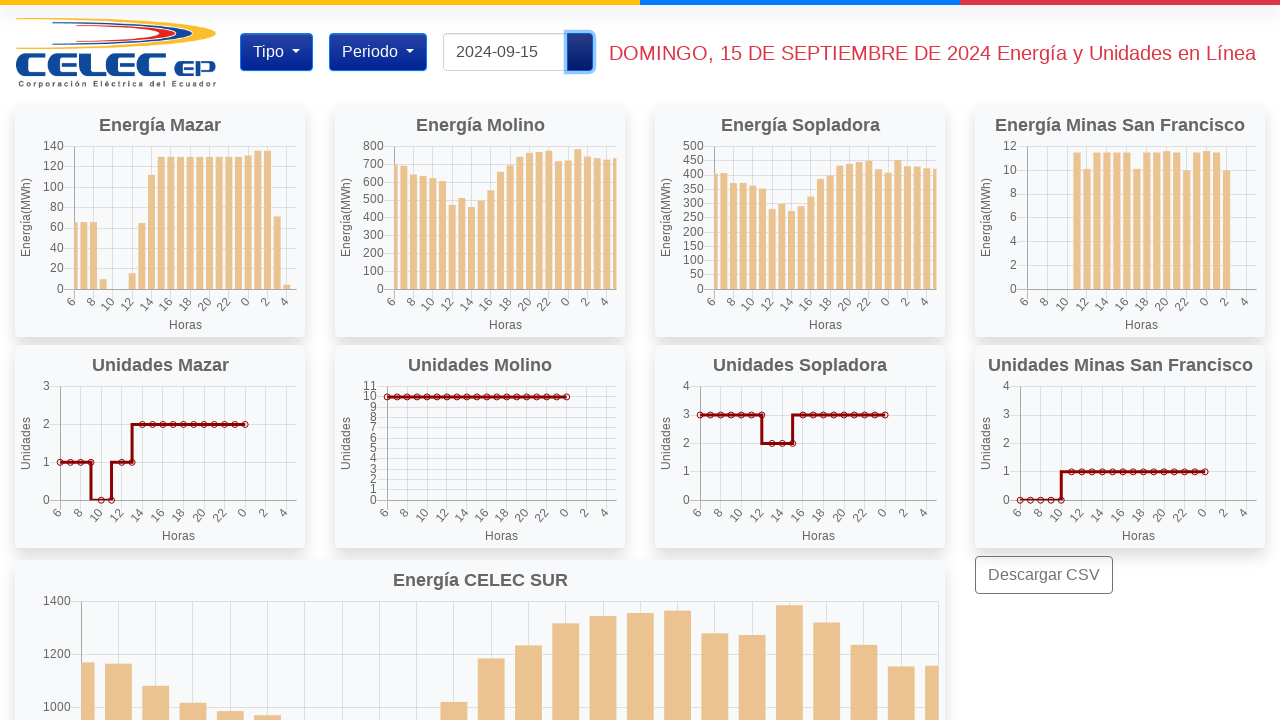

Clicked 'Descargar CSV' button to download production data at (1044, 575) on button:has-text("Descargar CSV")
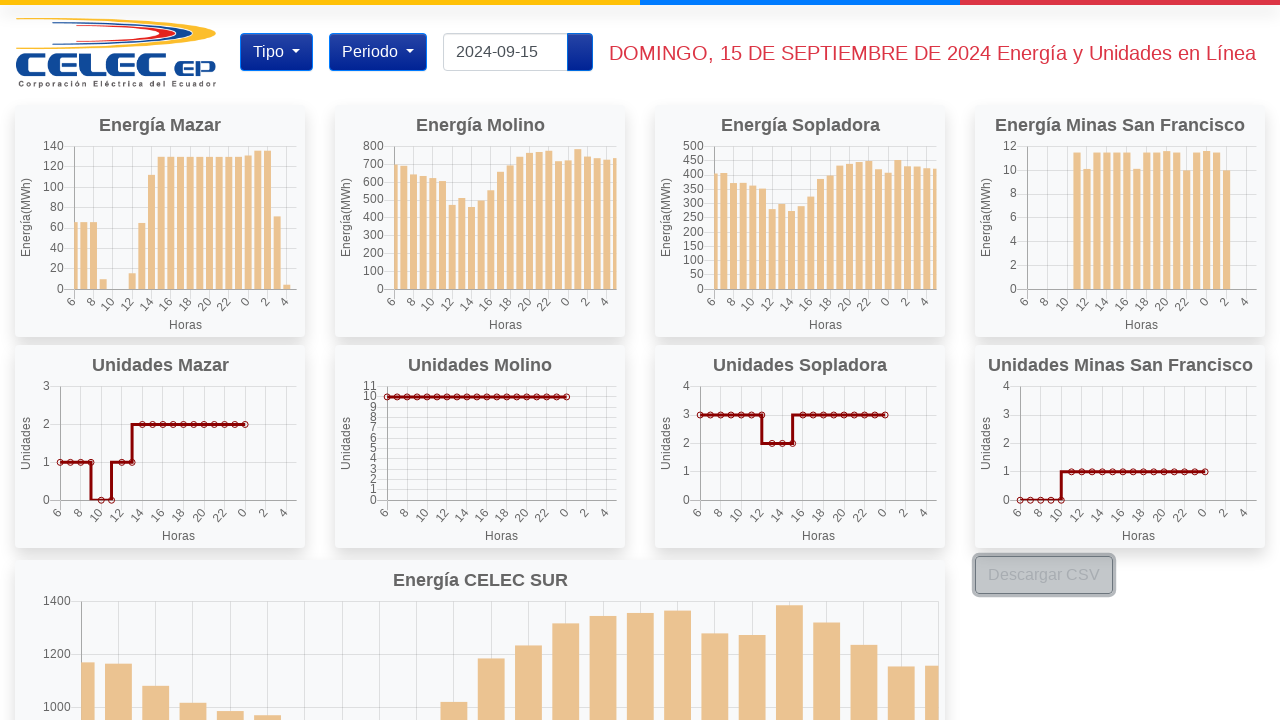

CSV download processed and completed
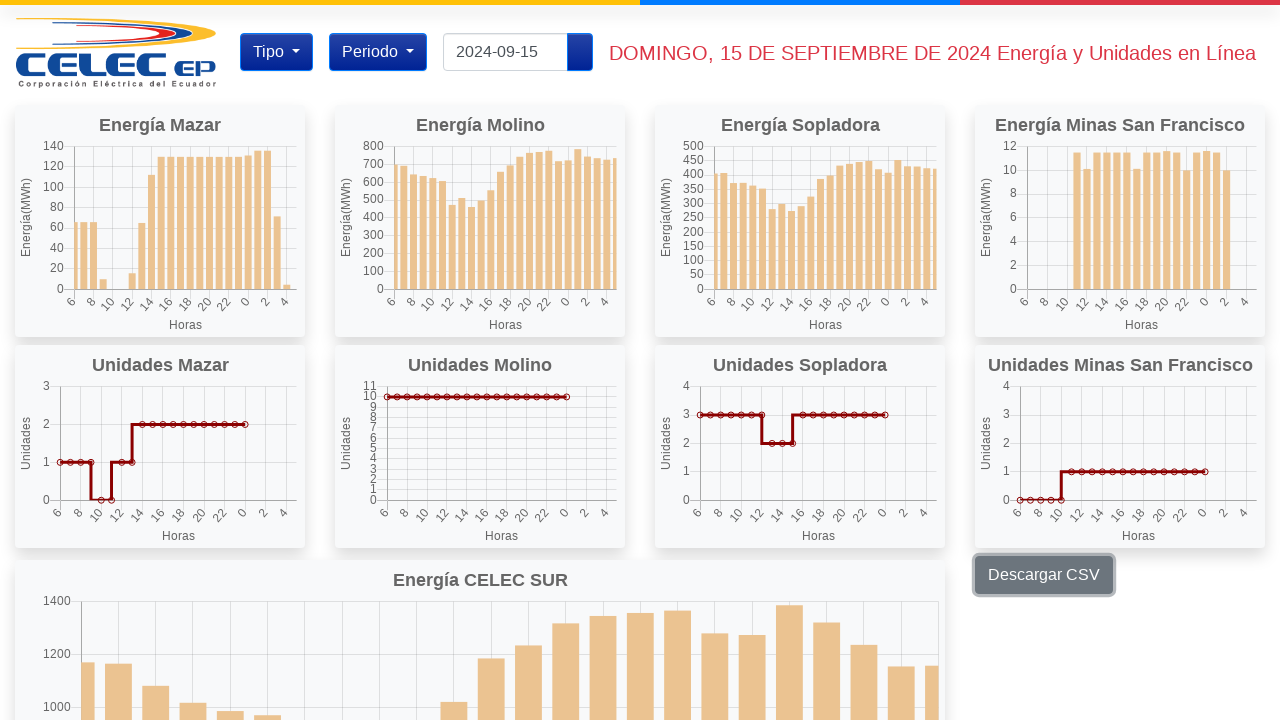

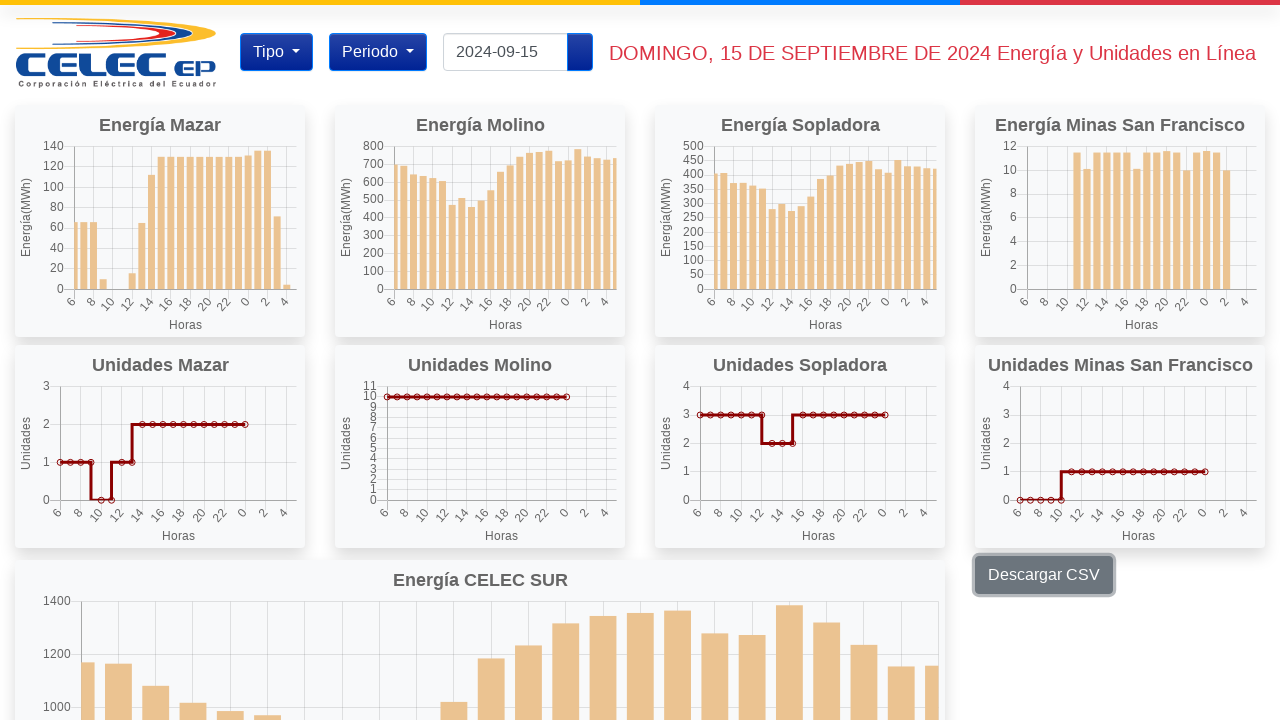